Tests a web form by filling in a text field and submitting it, then verifying the success message

Starting URL: https://www.selenium.dev/selenium/web/web-form.html

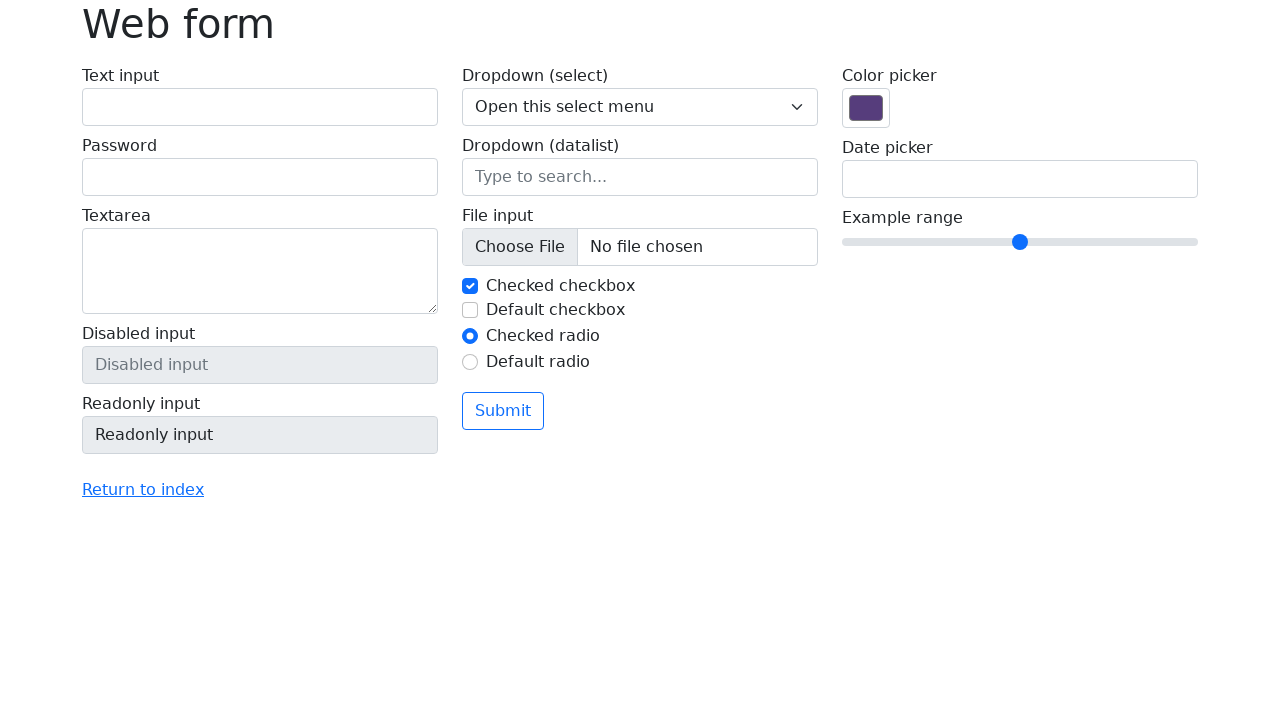

Filled text field with 'Selenium' on input[name='my-text']
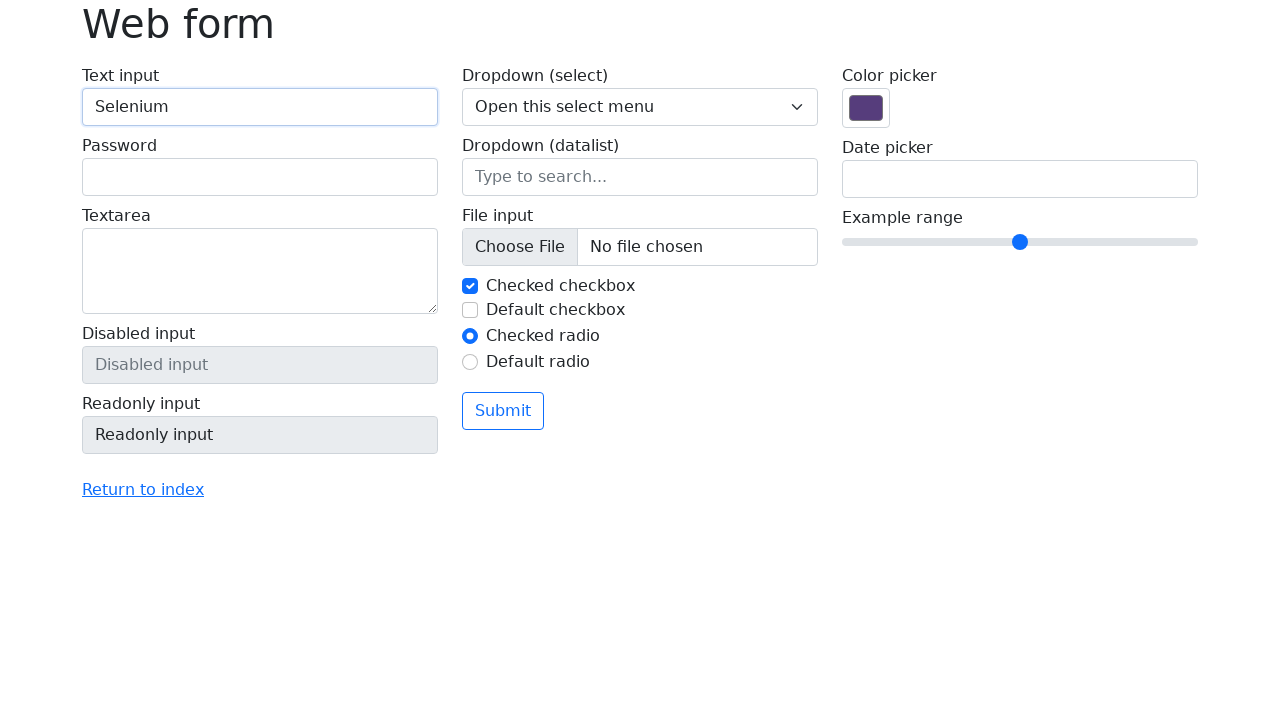

Clicked submit button at (503, 411) on button
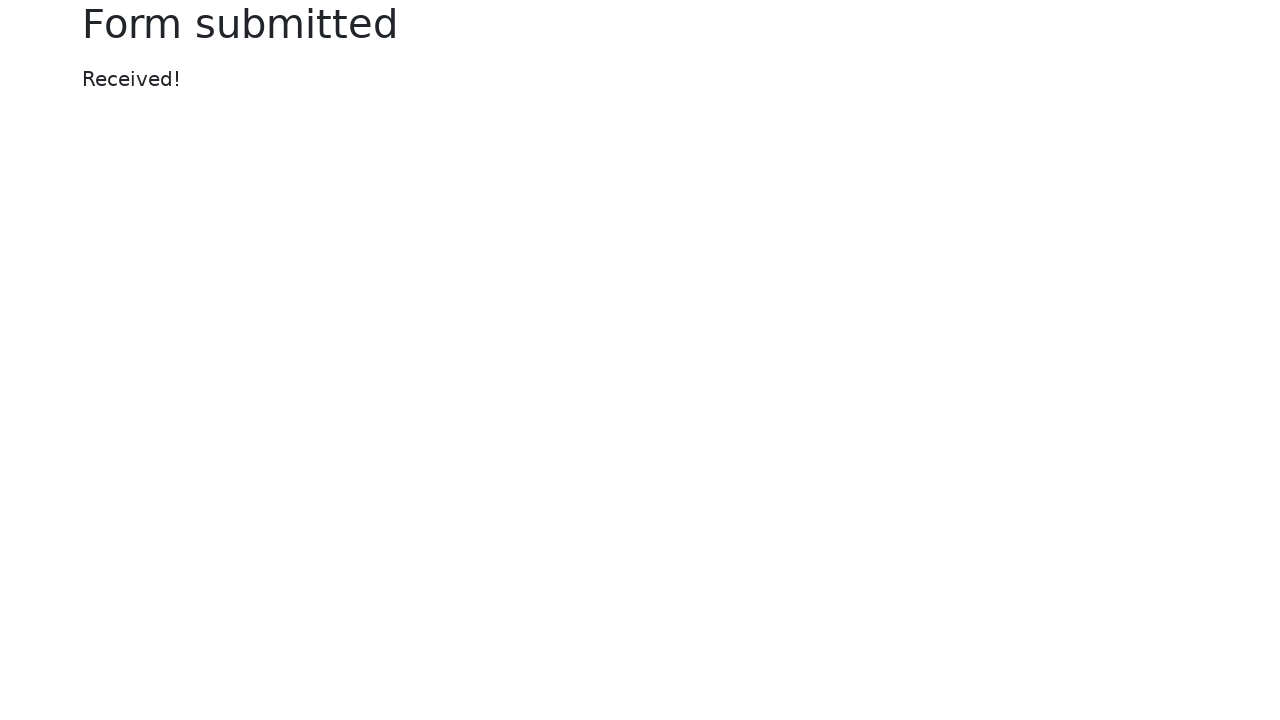

Success message appeared on the page
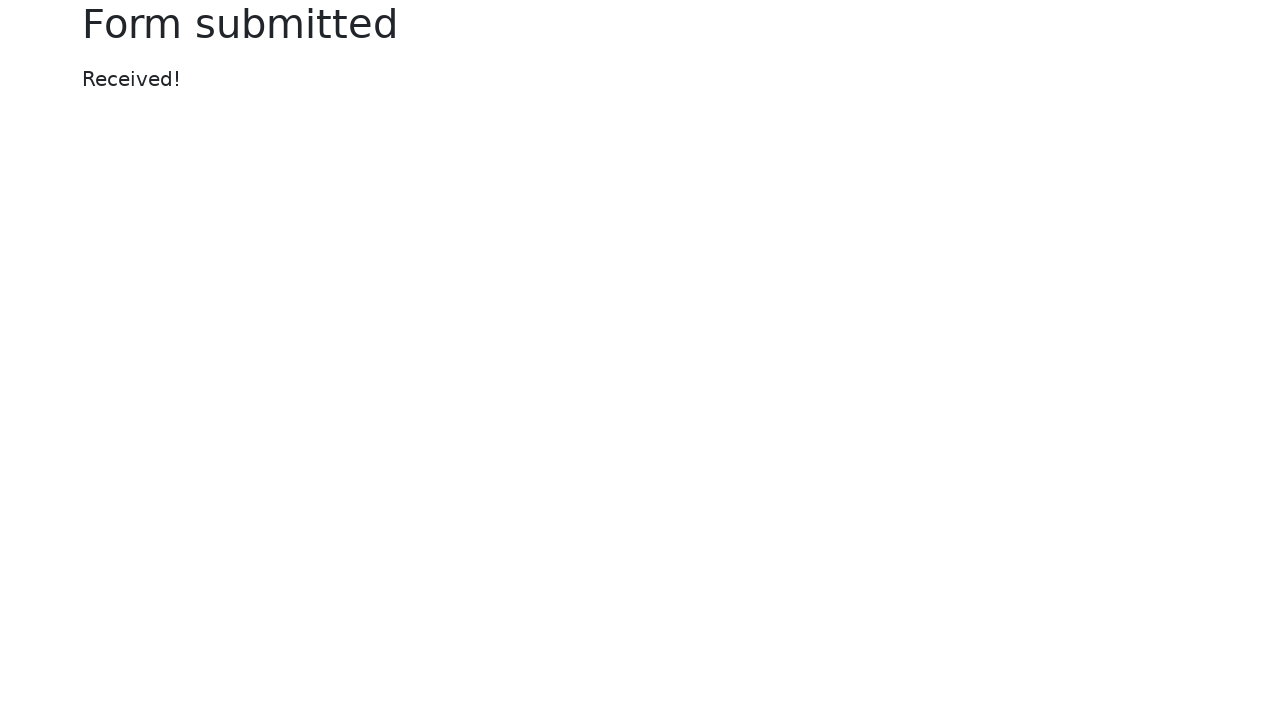

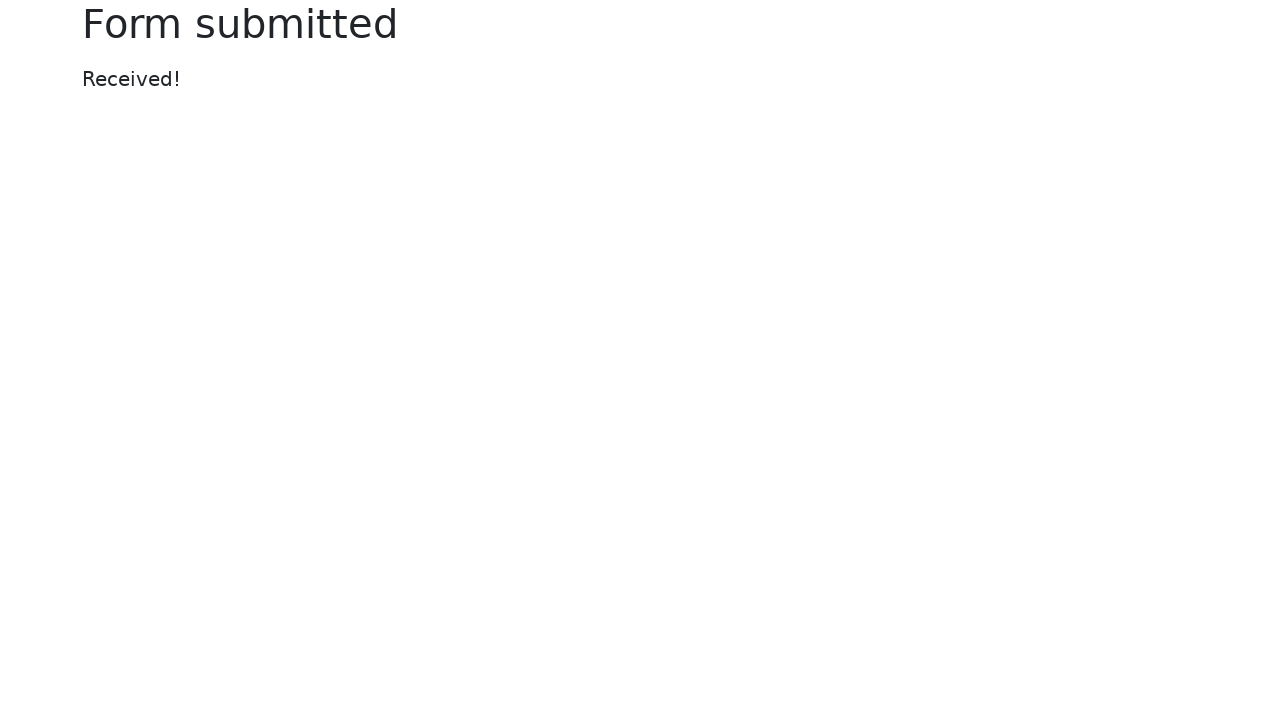